Tests the DemoQA text box form by clicking on Elements card, navigating to Text Box section, filling out form fields (full name, email, addresses), submitting, and verifying the displayed output matches the input

Starting URL: https://demoqa.com

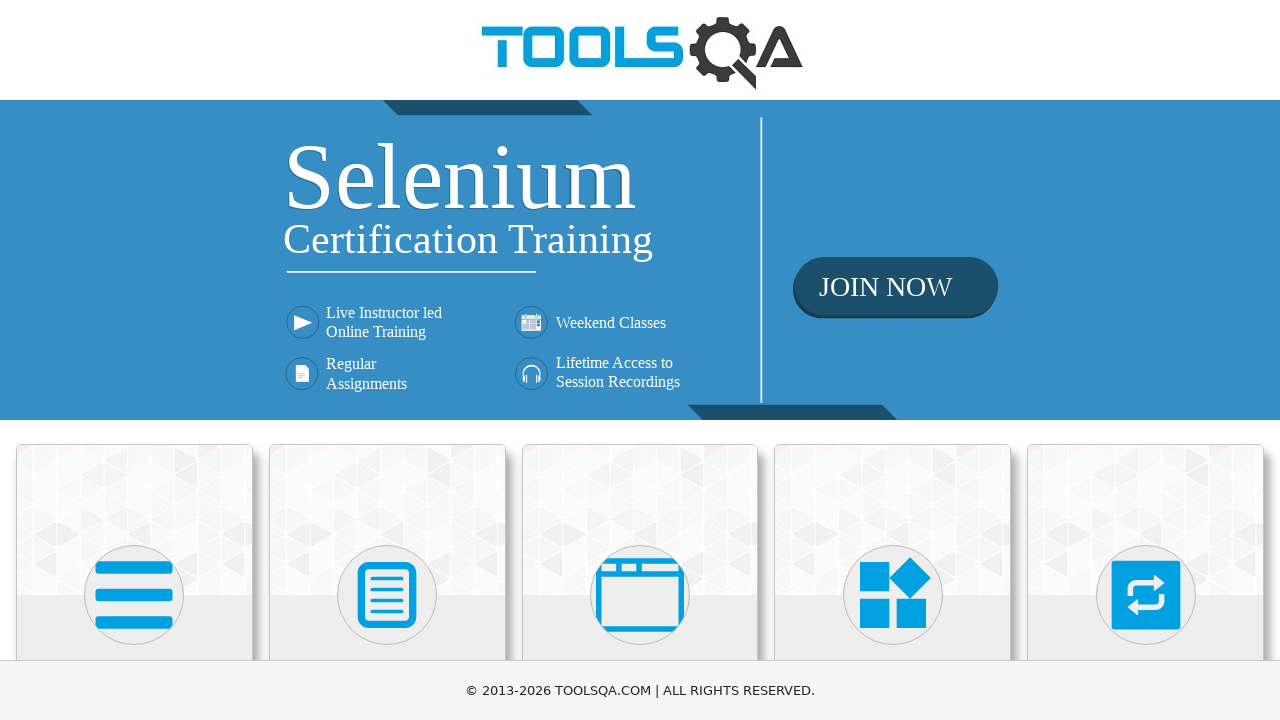

Scrolled Elements card into view
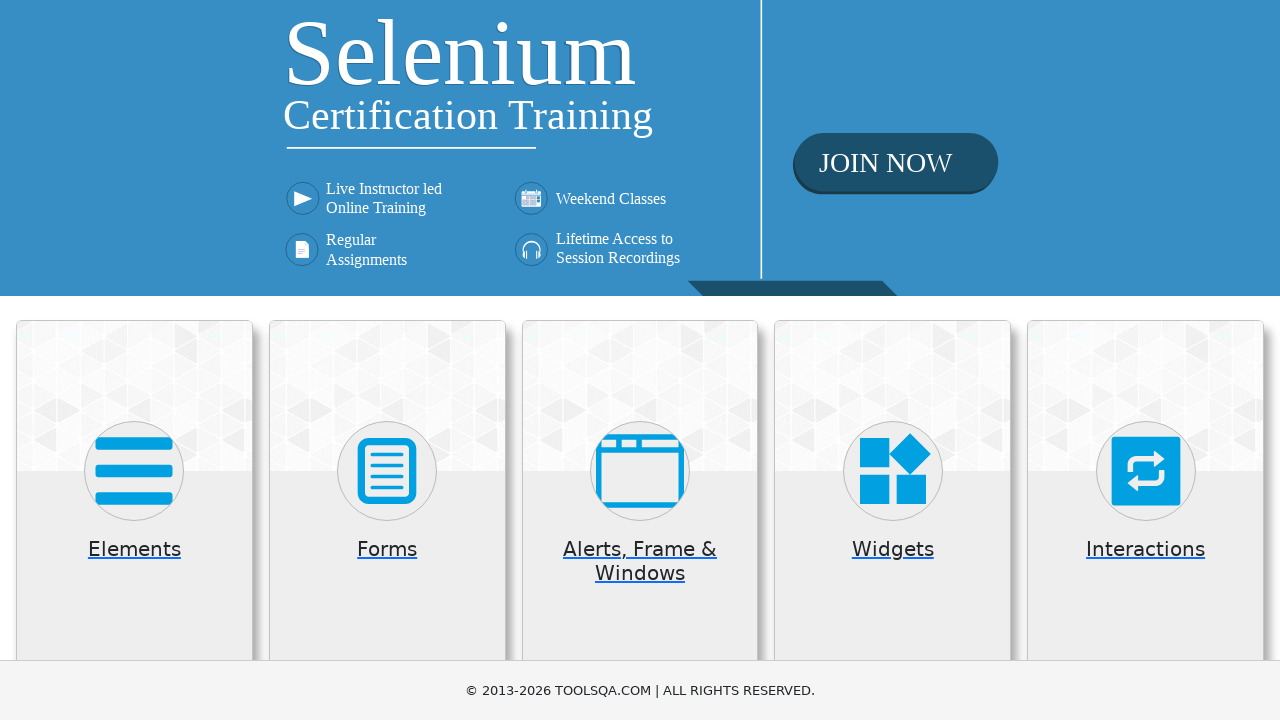

Clicked on Elements card at (134, 520) on div.card.mt-4.top-card >> nth=0
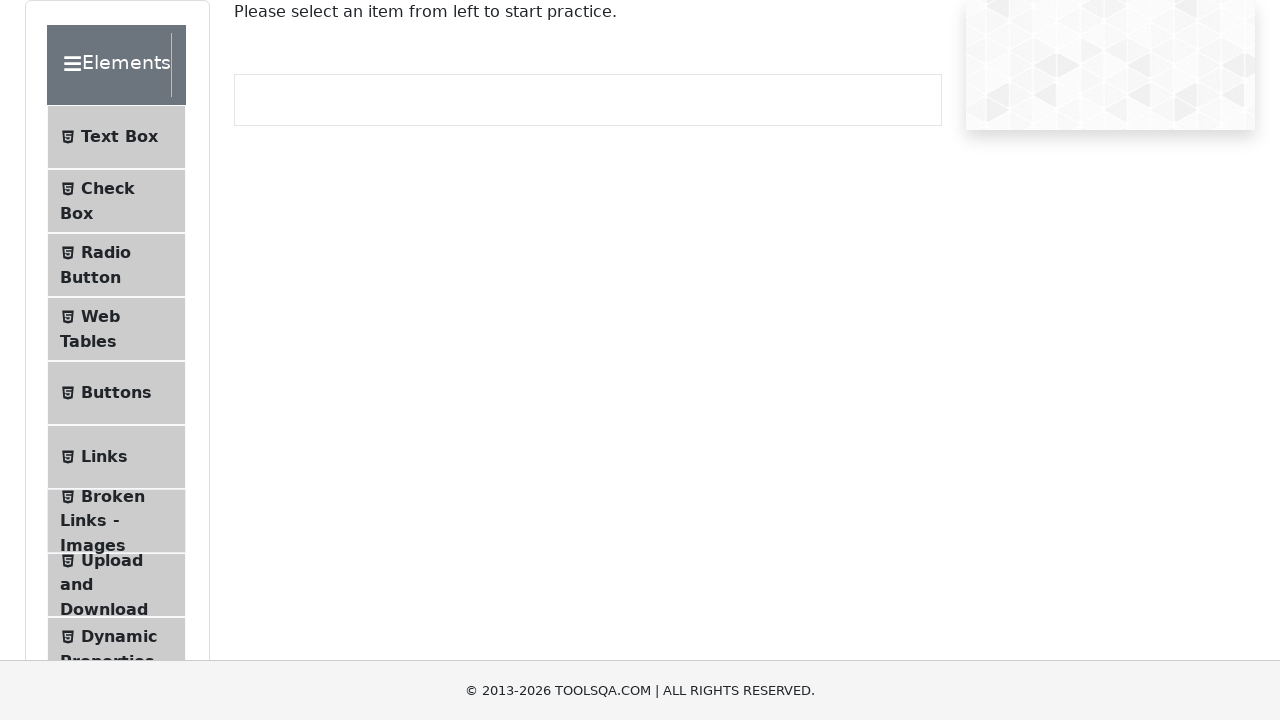

Scrolled Text Box menu item into view
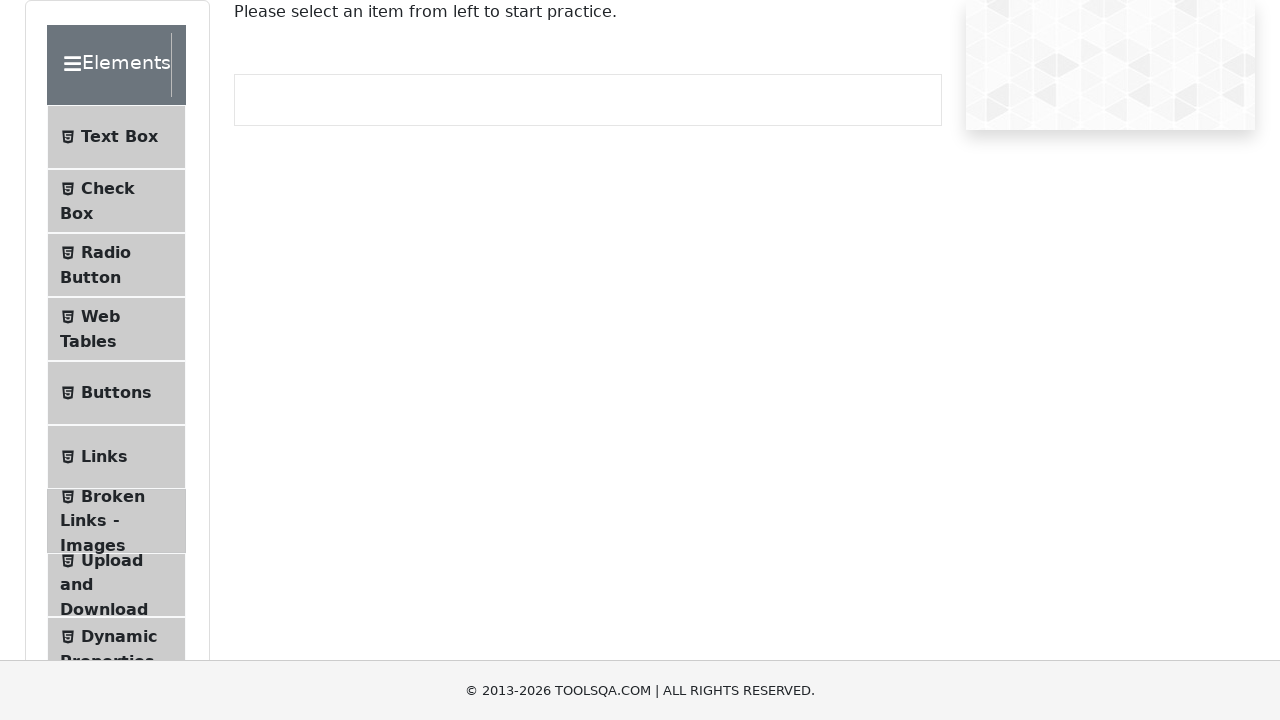

Clicked on Text Box menu item at (116, 137) on div.element-list.collapse.show li#item-0
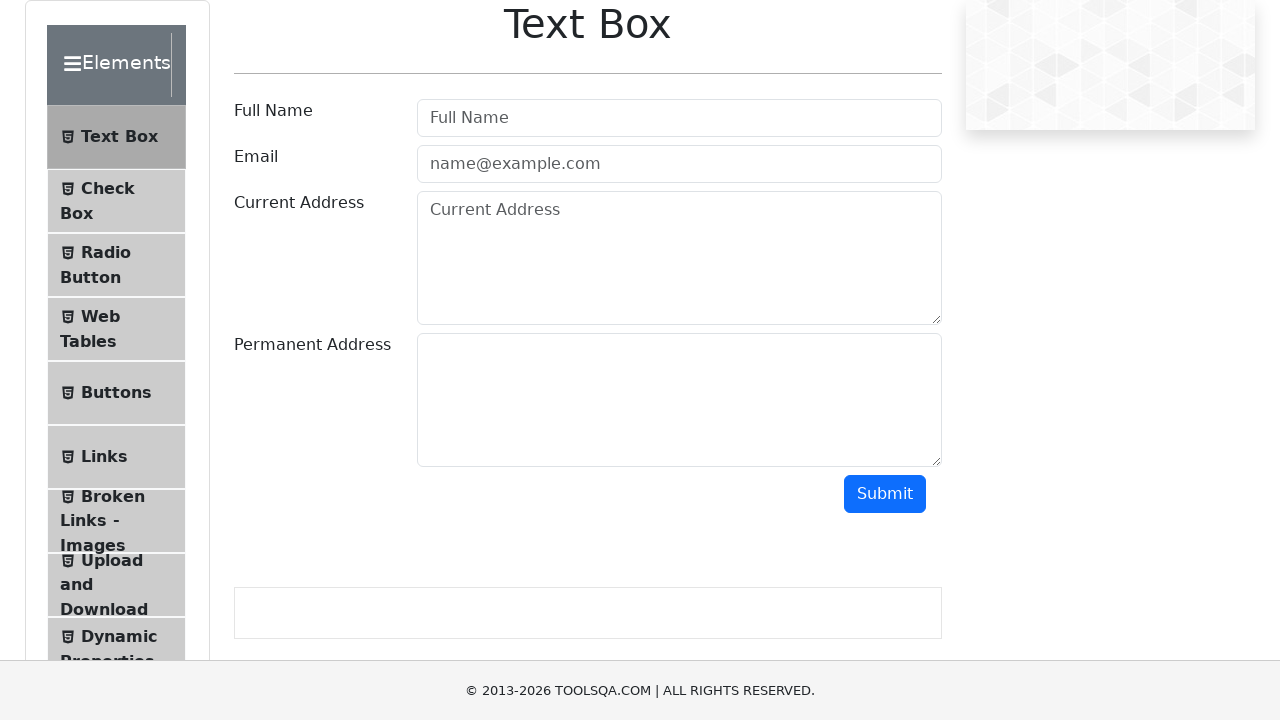

Filled Full Name field with 'Poopa Loopa' on input[placeholder='Full Name']
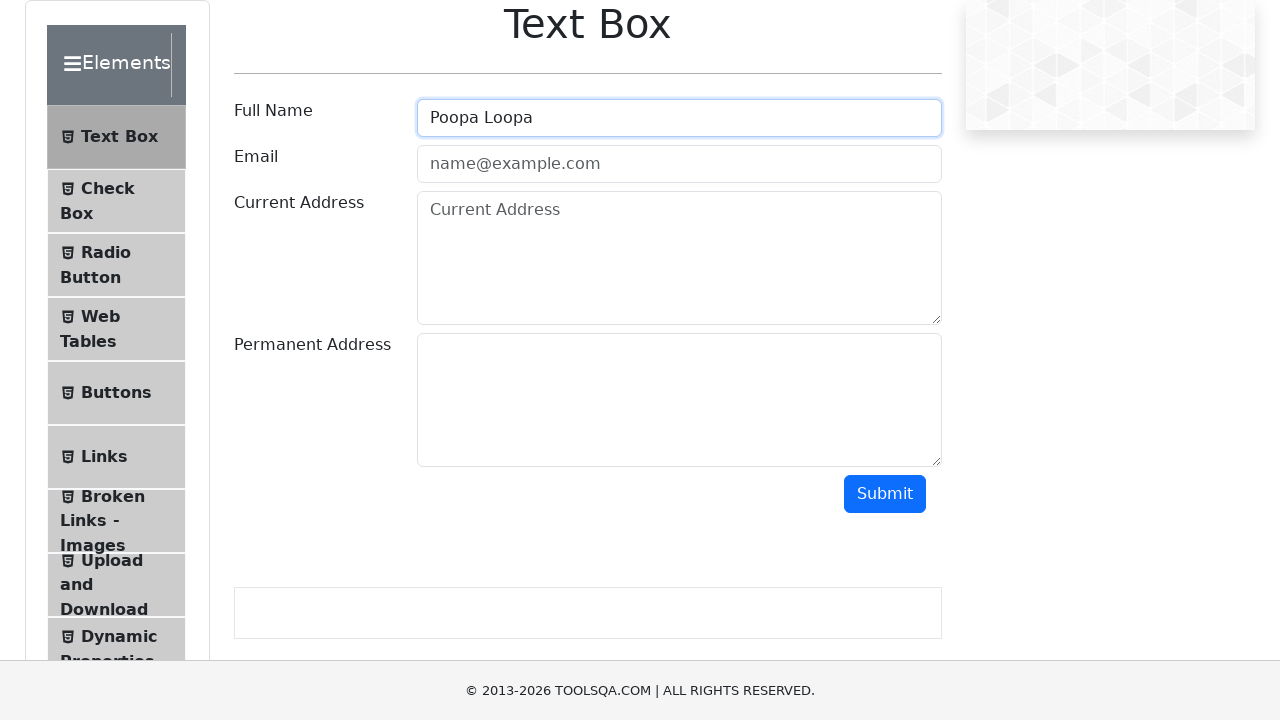

Filled Email field with 'poopa@loopa.com' on #userEmail
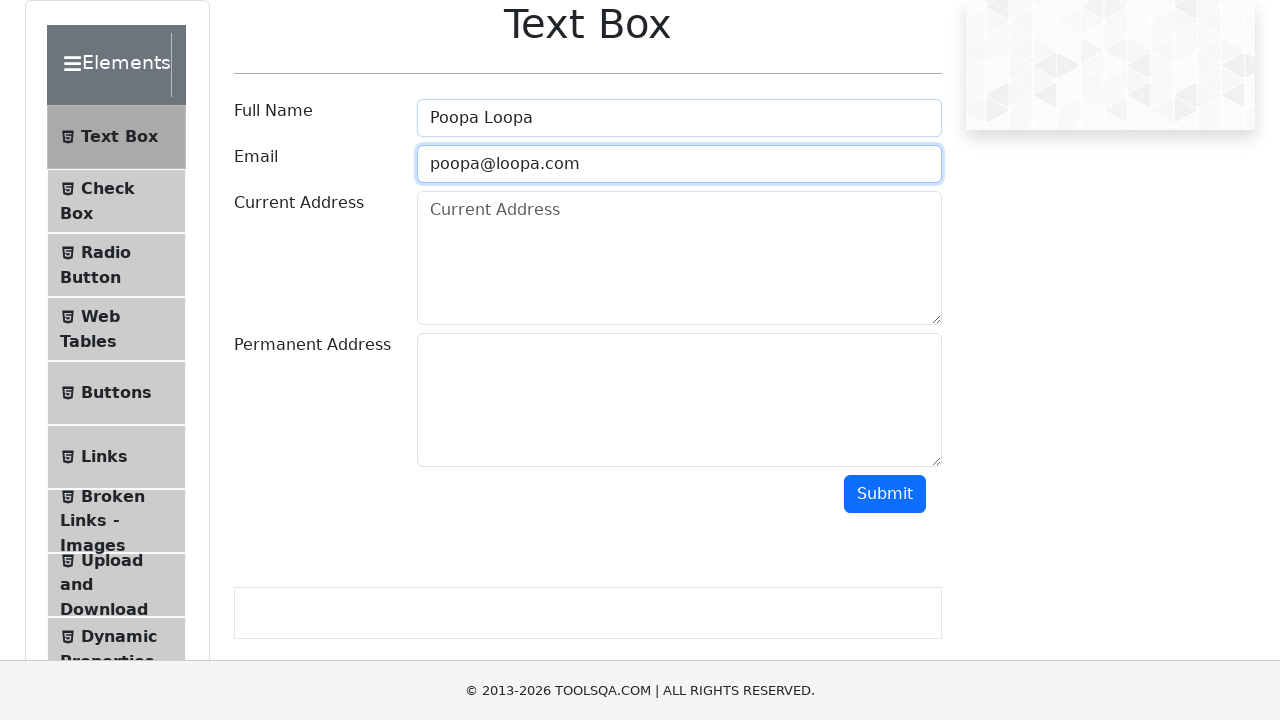

Filled Current Address field with 'Pushkin's street, Kolotushkin's house' on #currentAddress
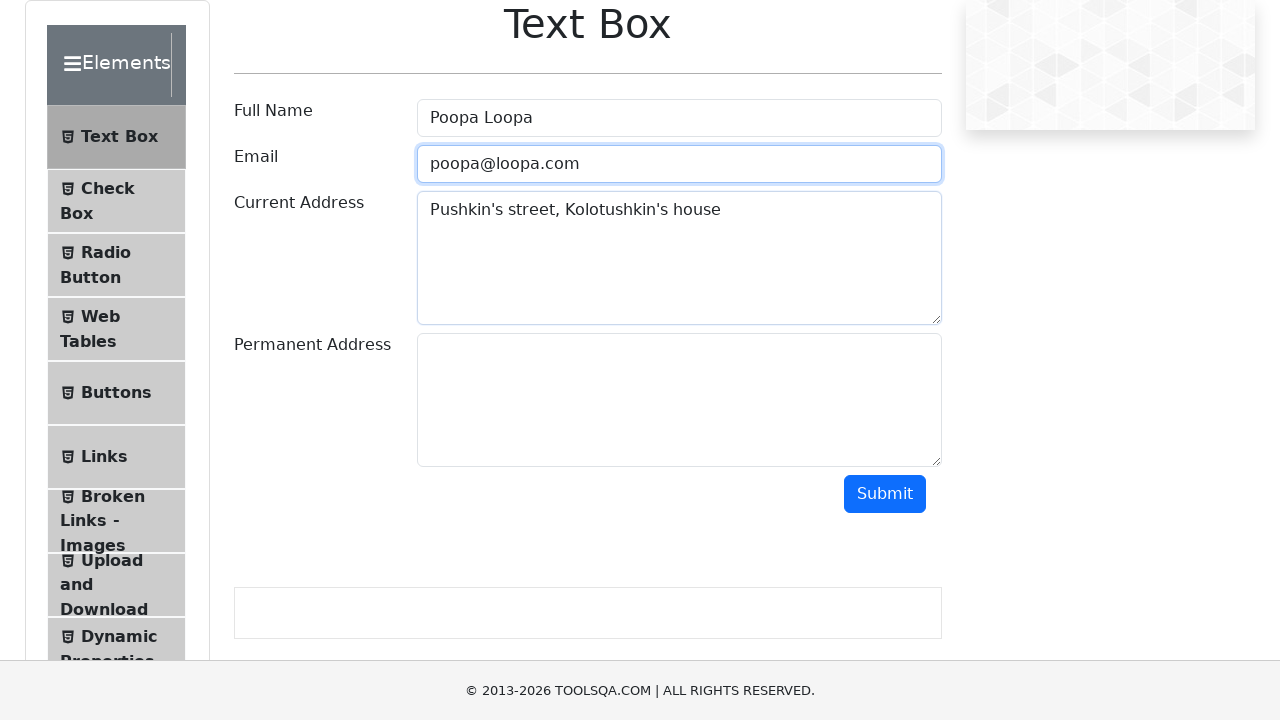

Filled Permanent Address field with 'Same as current' on #permanentAddress
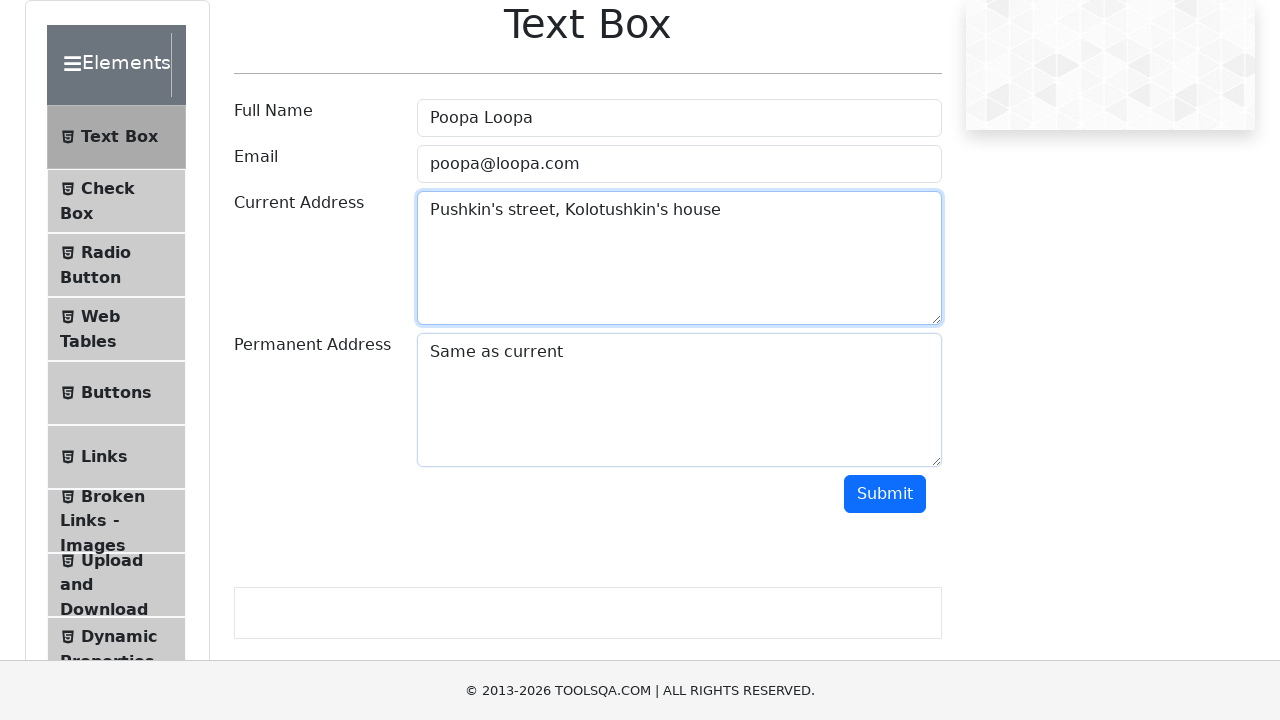

Scrolled Submit button into view
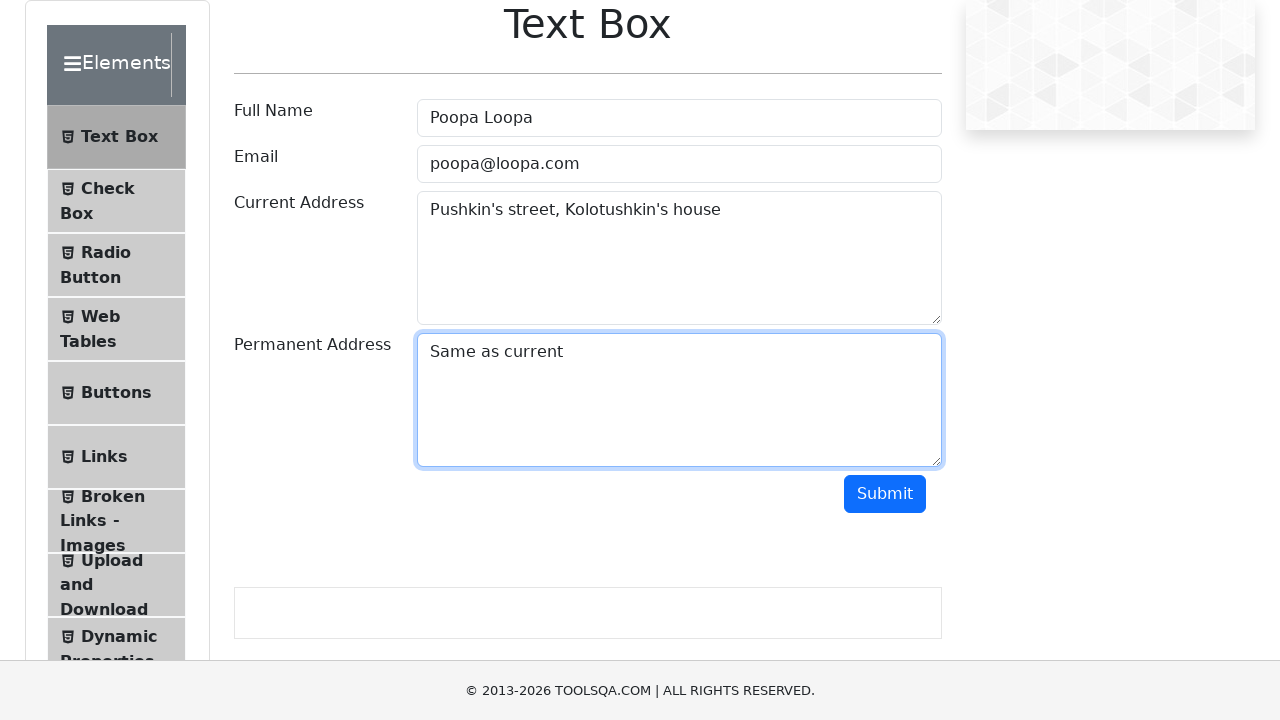

Clicked Submit button at (885, 494) on #submit
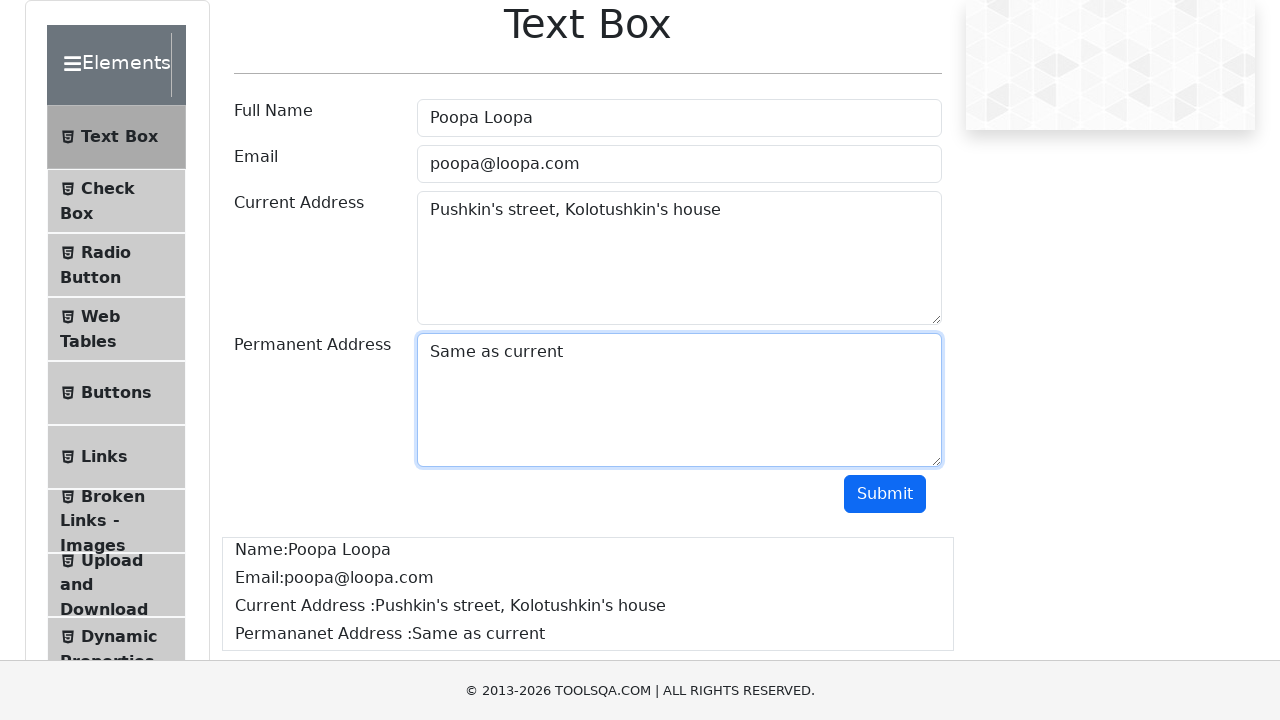

Output name field appeared
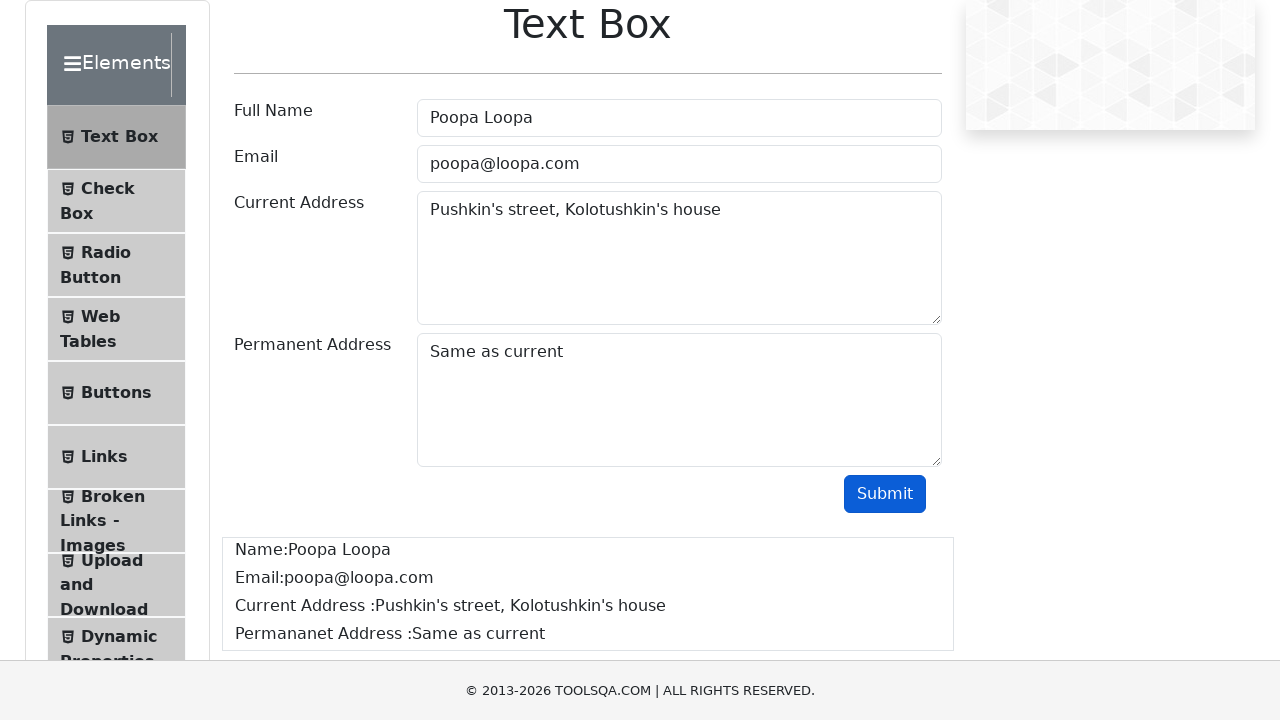

Output email field appeared
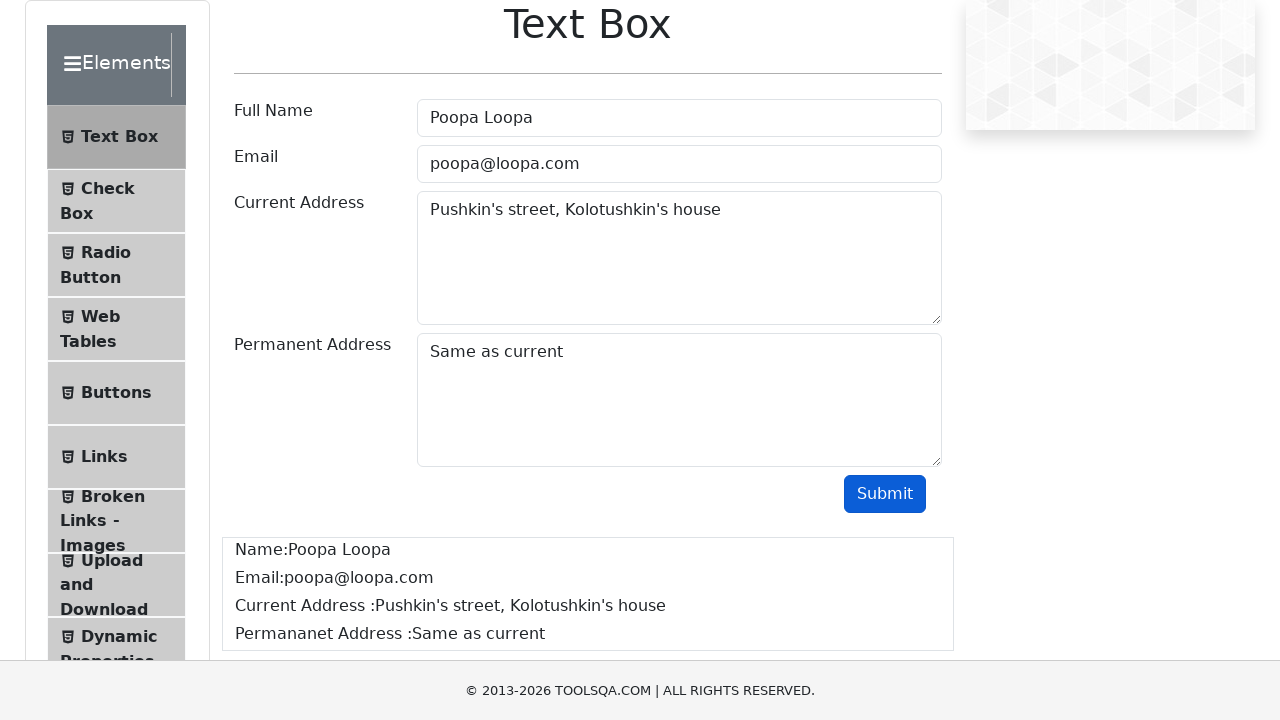

Output current address field appeared
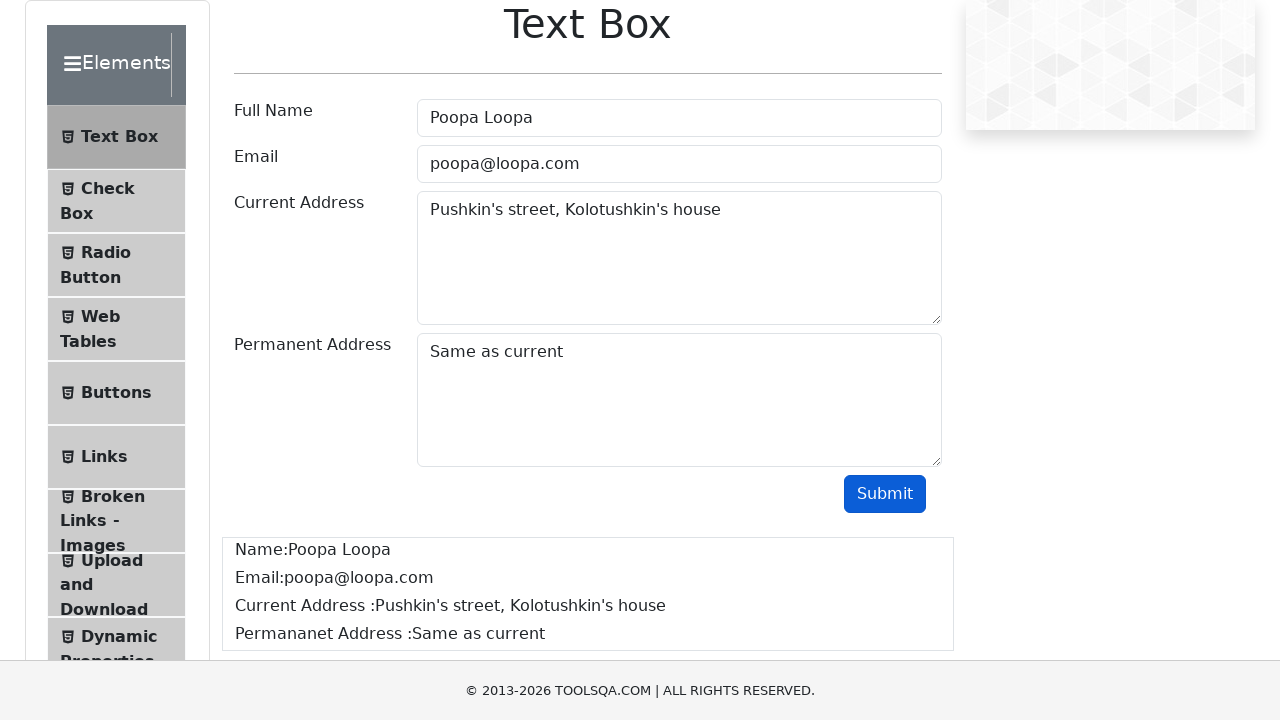

Output permanent address field appeared
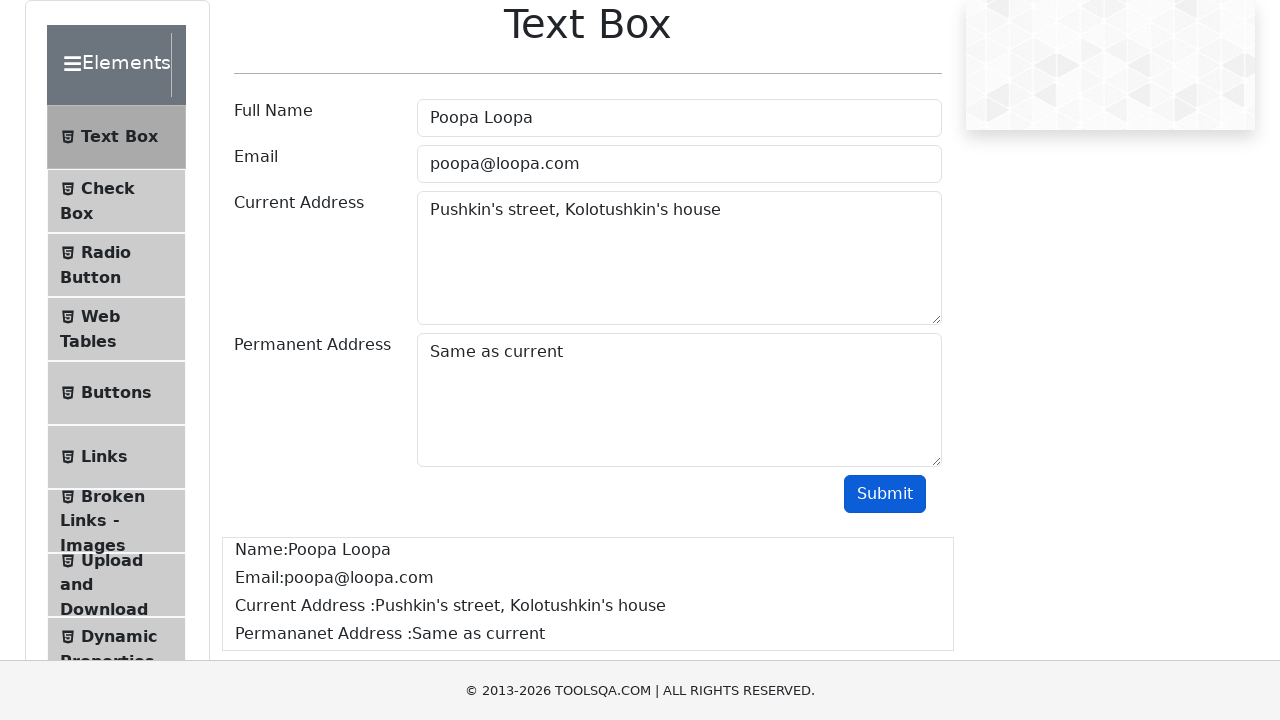

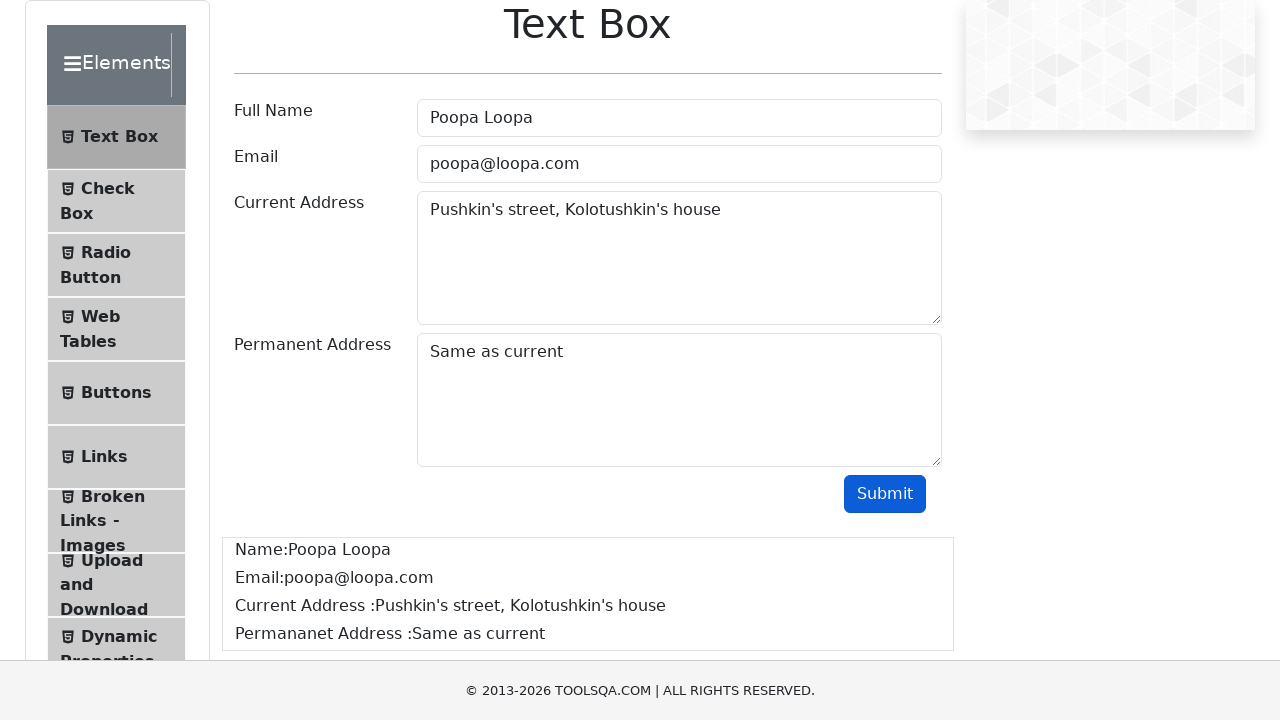